Tests clicking a blue button with a dynamic class attribute on a UI testing playground. The button is clicked 3 times, and each click triggers an alert popup that needs to be handled.

Starting URL: http://uitestingplayground.com/classattr

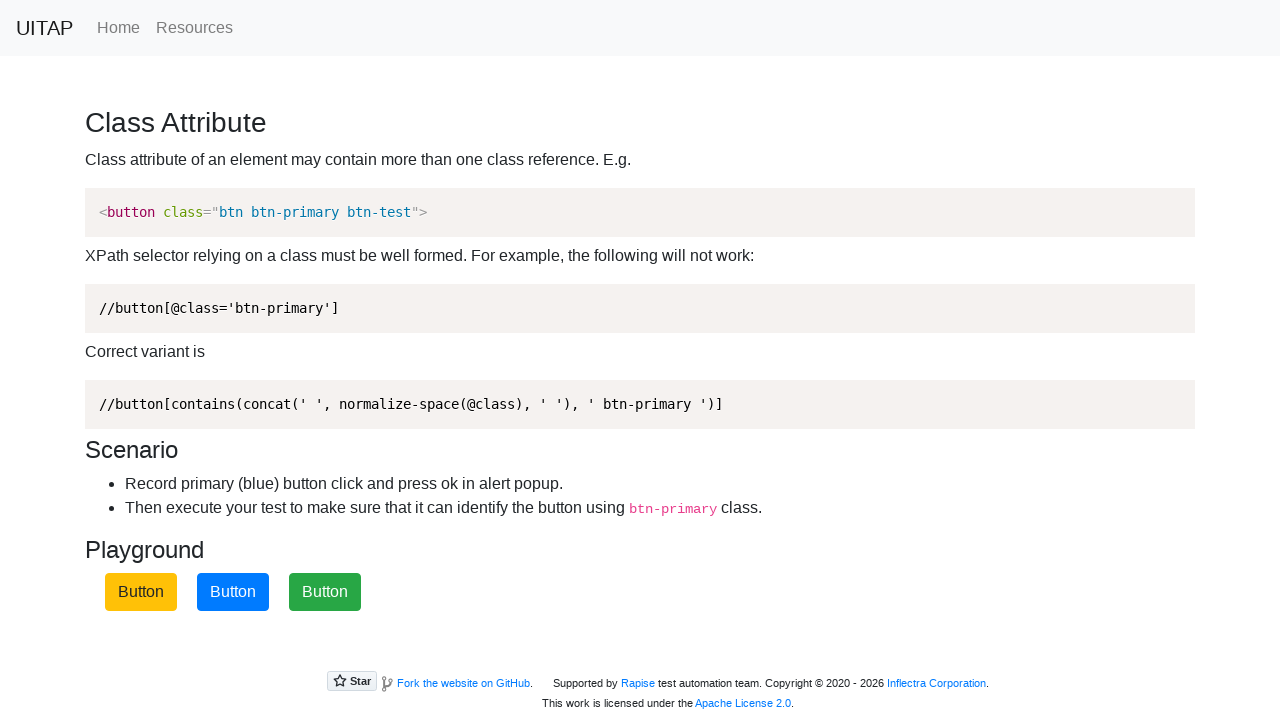

Set up alert dialog handler
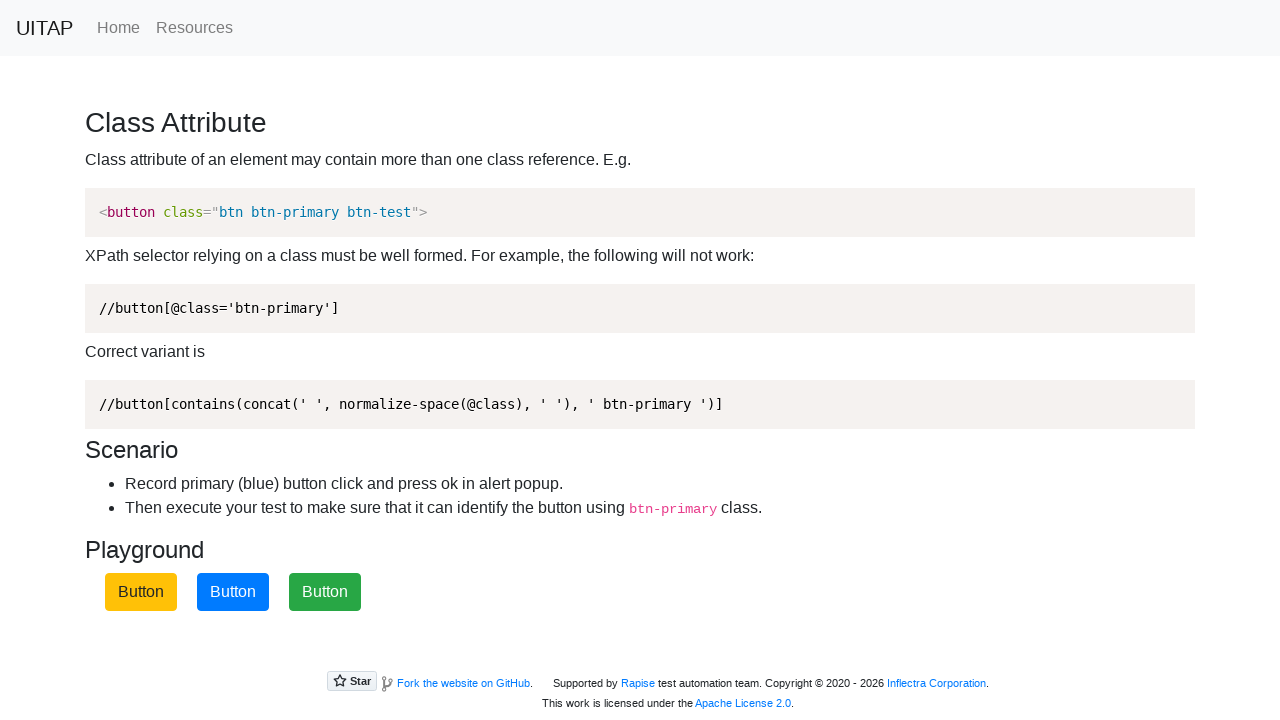

Clicked blue primary button with dynamic class attribute at (233, 592) on xpath=//button[contains(@class, "btn-primary")]
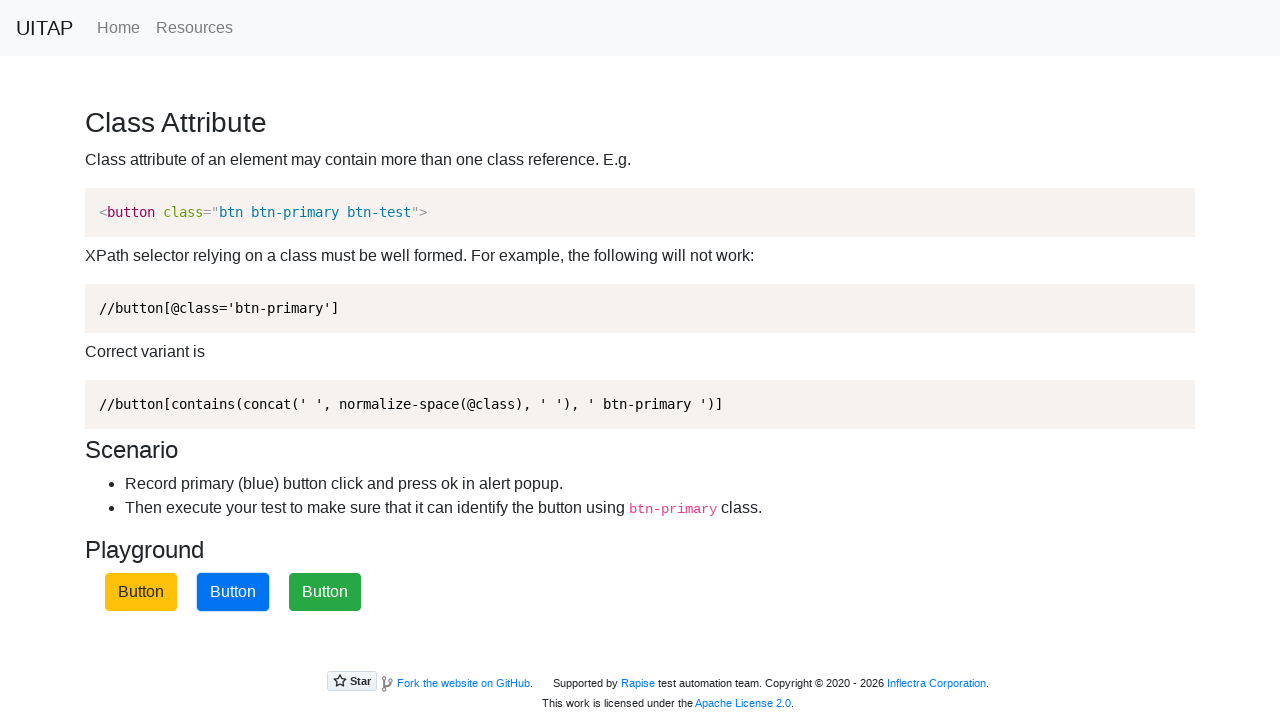

Waited 500ms for alert to be processed
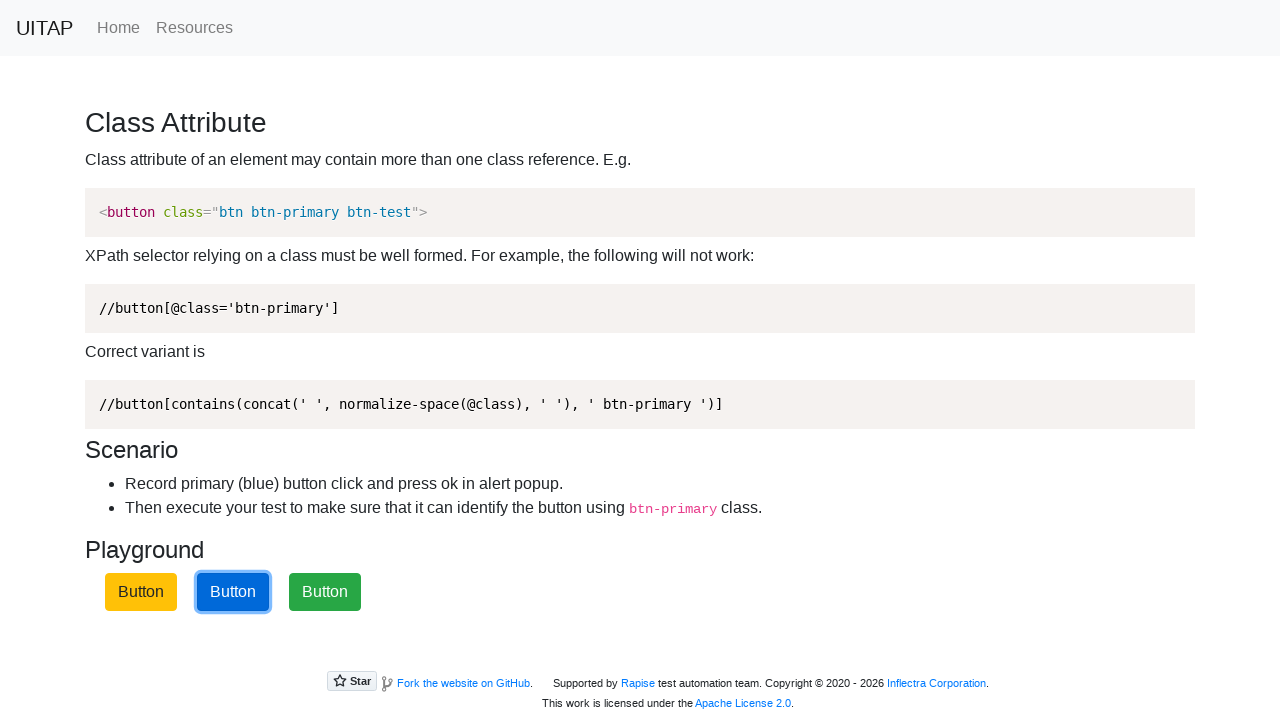

Set up alert dialog handler
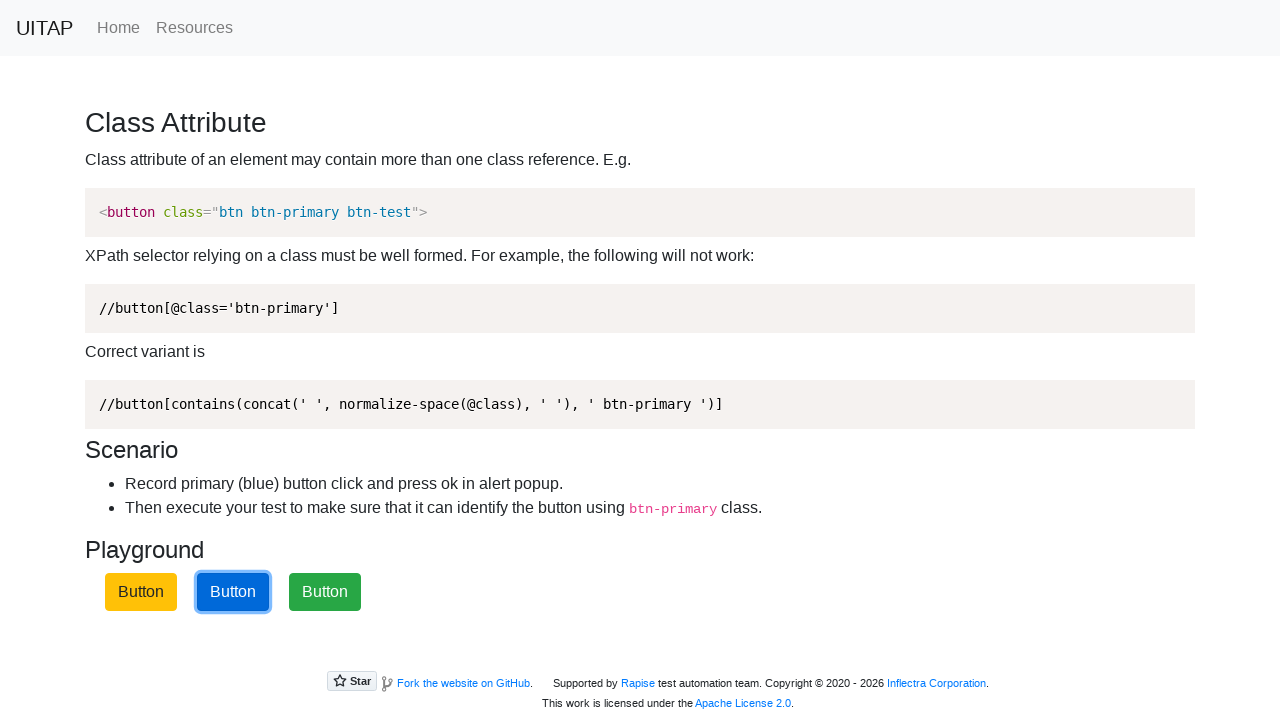

Clicked blue primary button with dynamic class attribute at (233, 592) on xpath=//button[contains(@class, "btn-primary")]
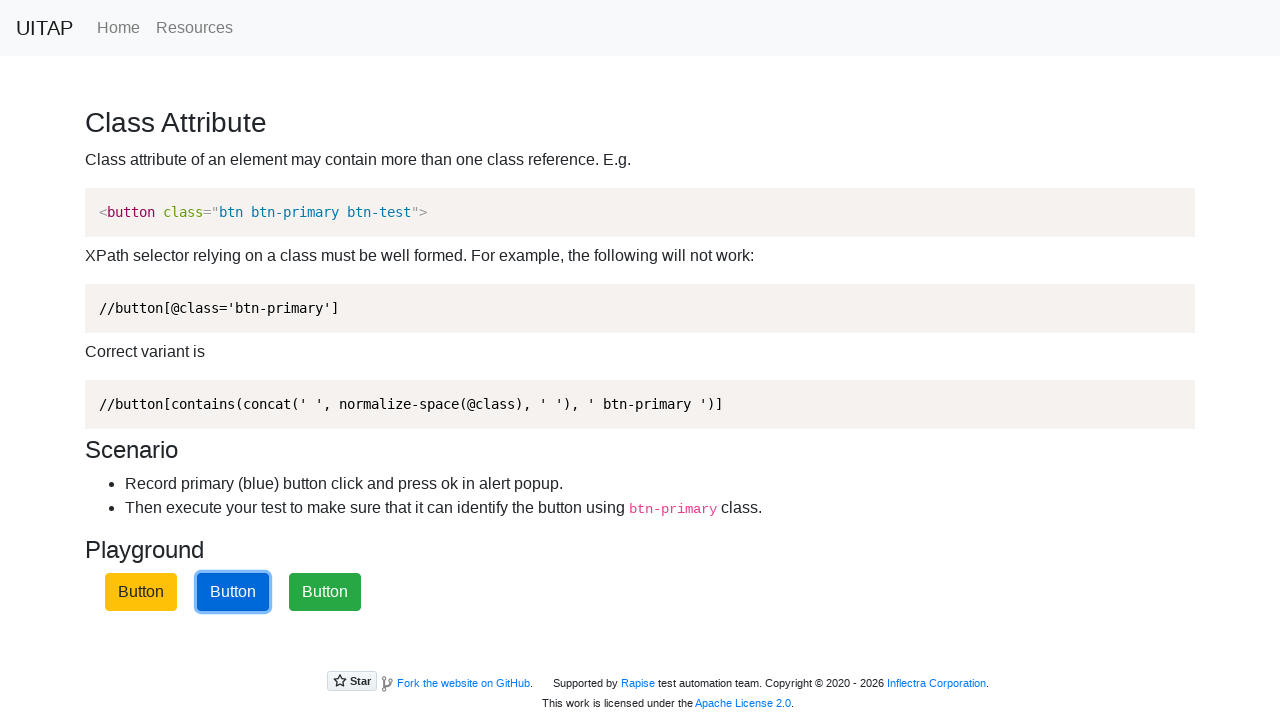

Waited 500ms for alert to be processed
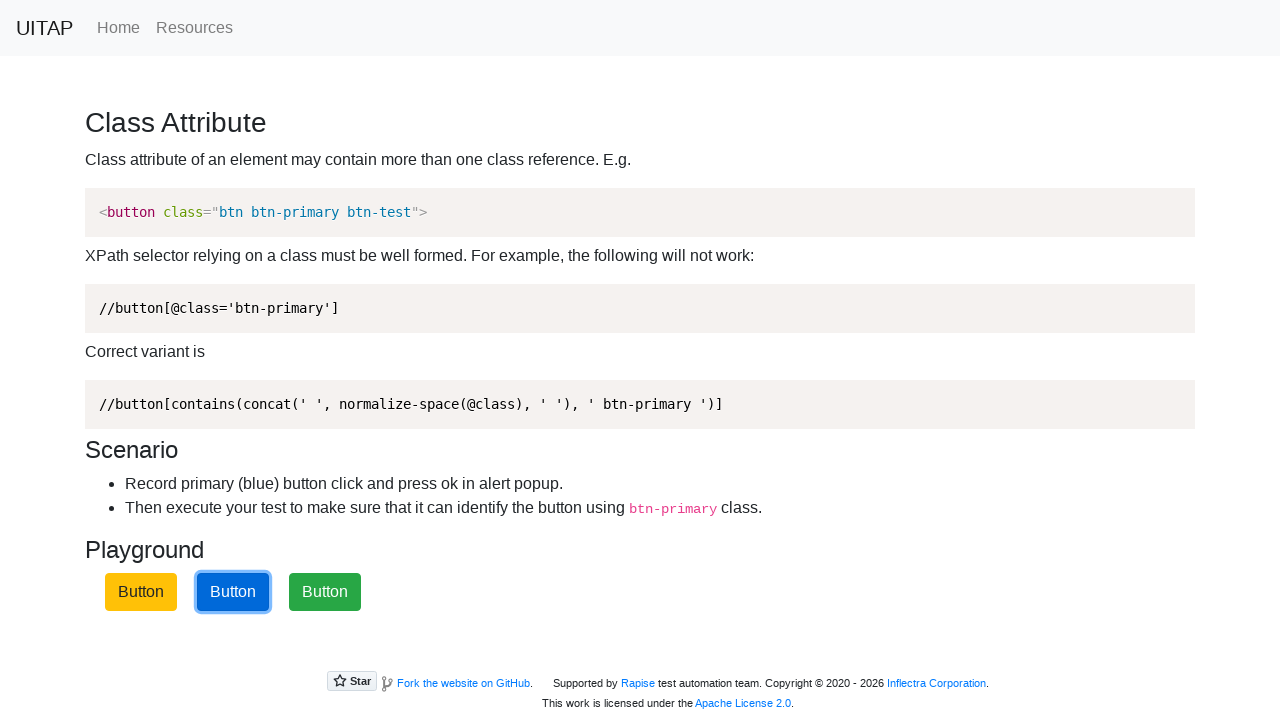

Set up alert dialog handler
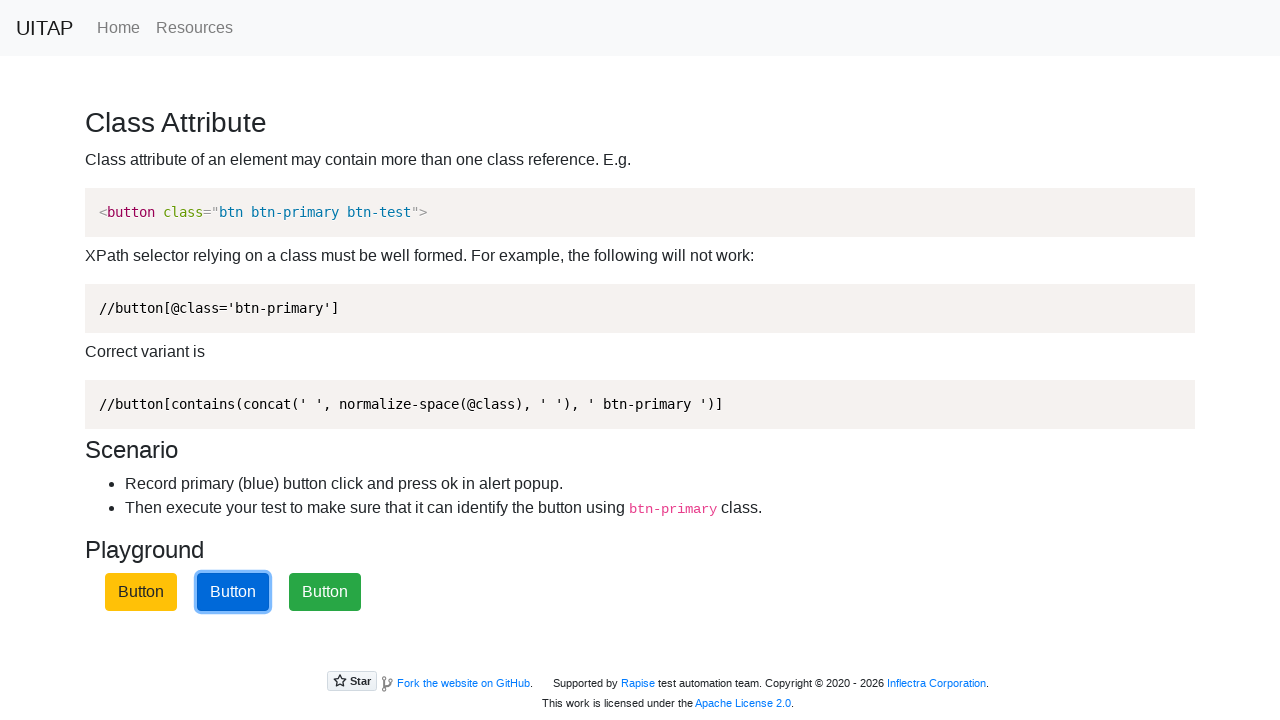

Clicked blue primary button with dynamic class attribute at (233, 592) on xpath=//button[contains(@class, "btn-primary")]
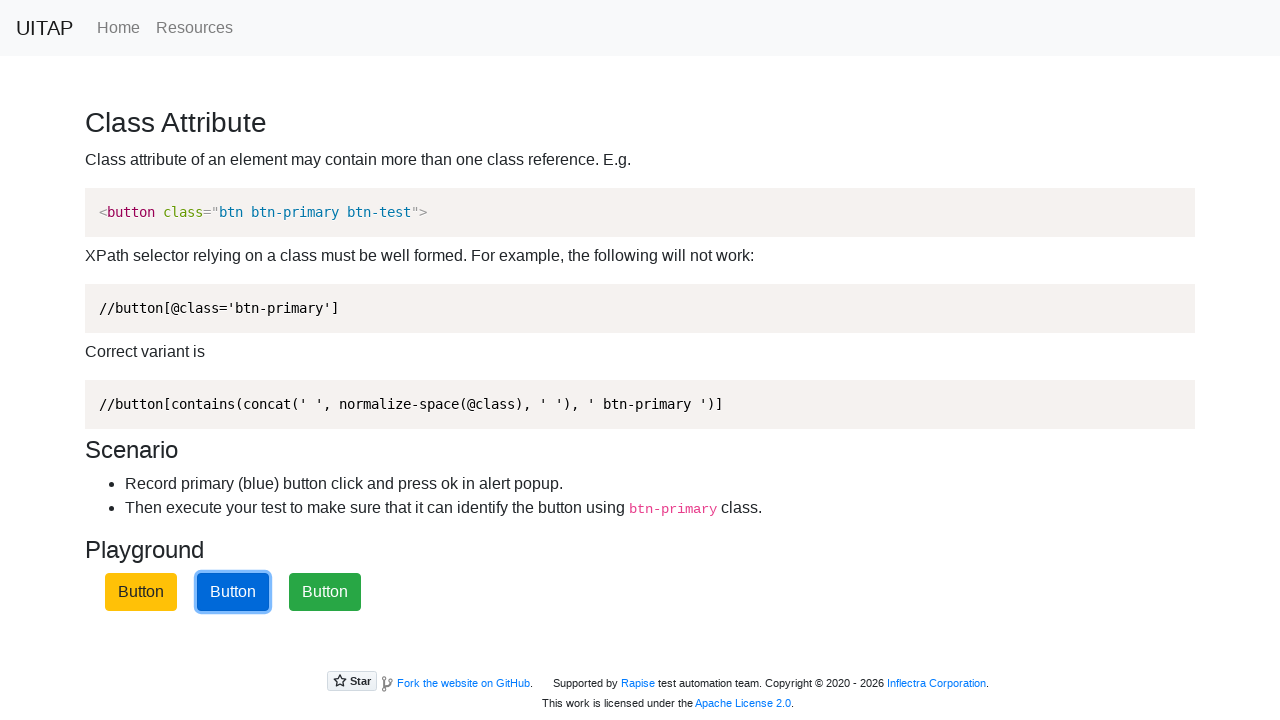

Waited 500ms for alert to be processed
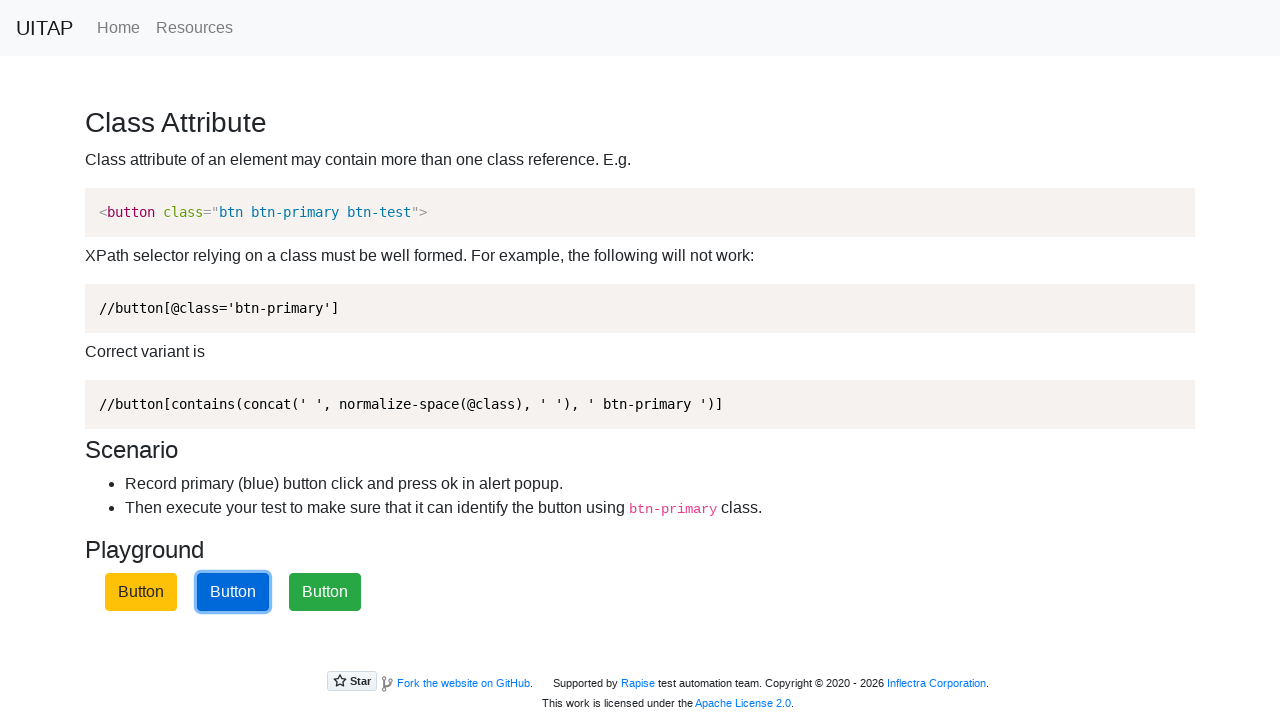

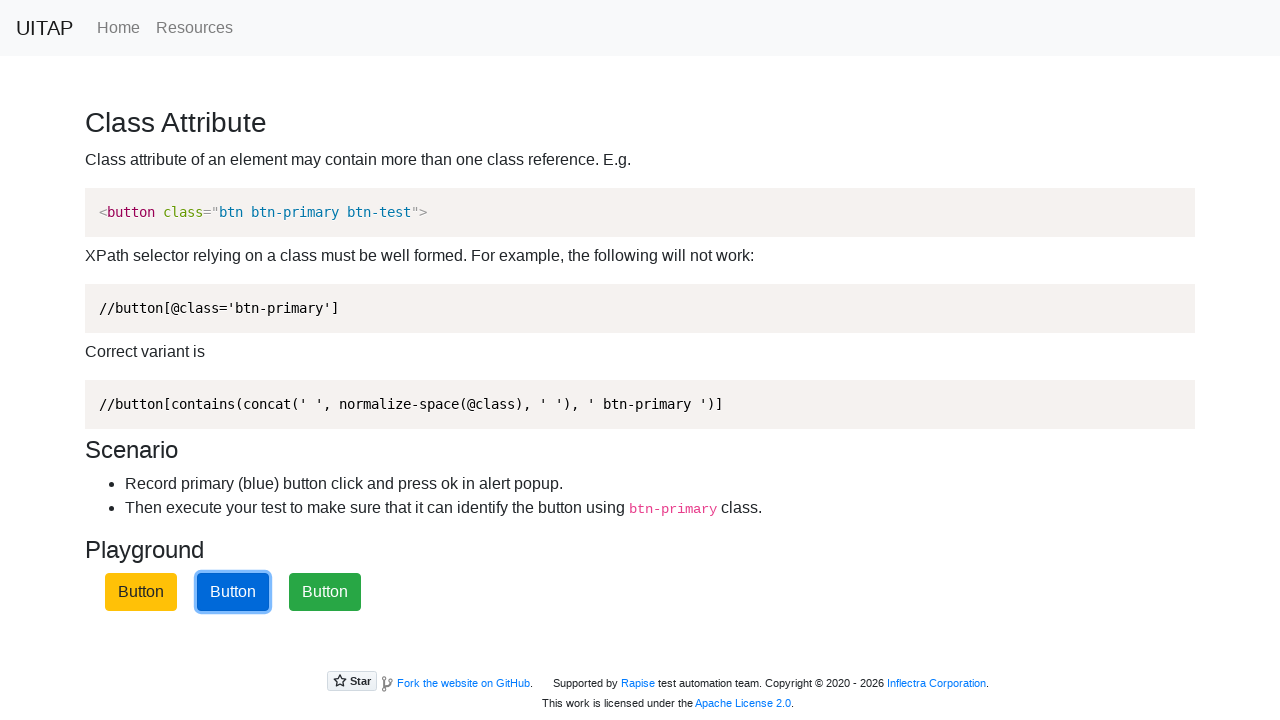